Tests JavaScript alert handling by filling a name field, clicking a button to trigger an alert and accepting it, then clicking another button to trigger a confirm dialog and dismissing it.

Starting URL: https://rahulshettyacademy.com/AutomationPractice/

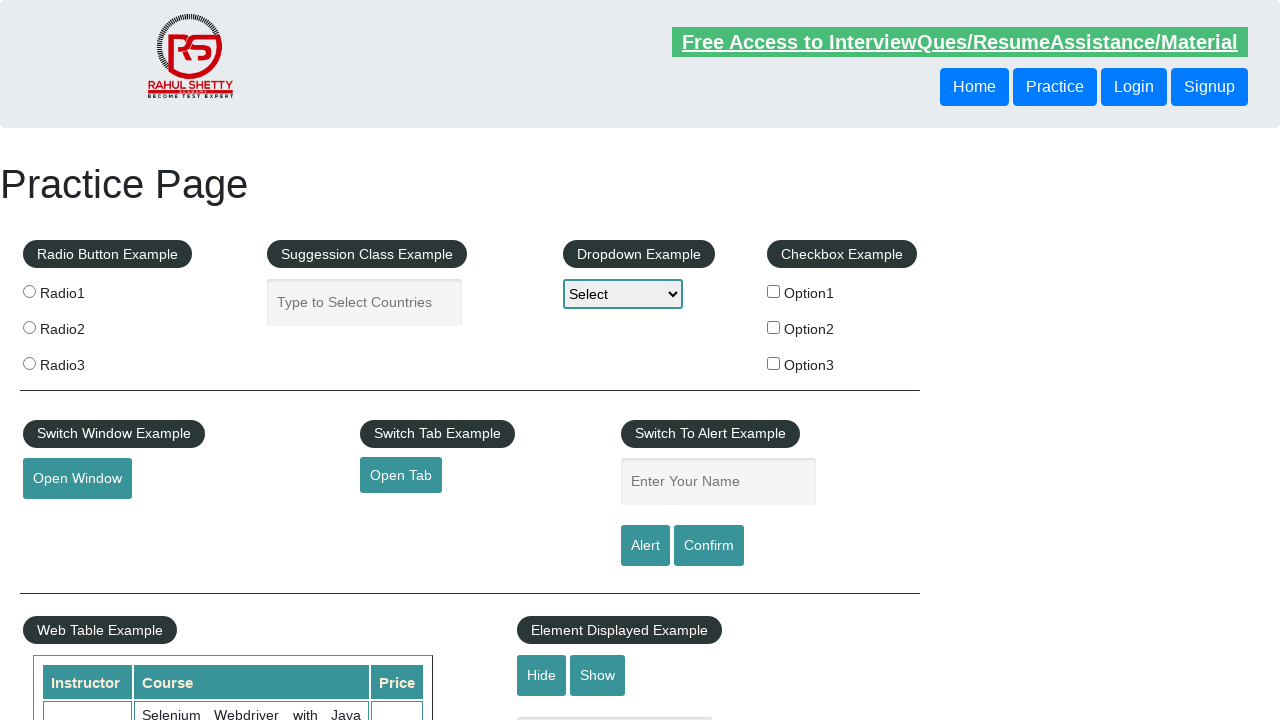

Filled name field with 'Arise' on #name
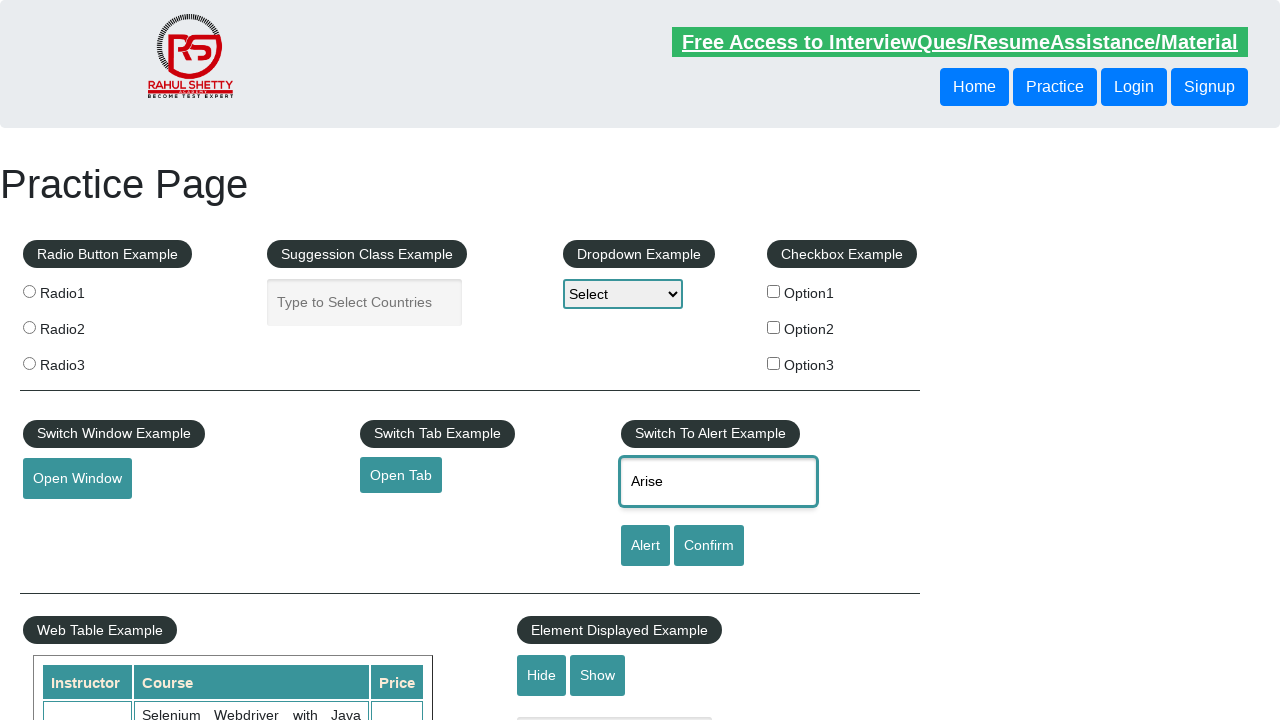

Clicked alert button to trigger JavaScript alert at (645, 546) on #alertbtn
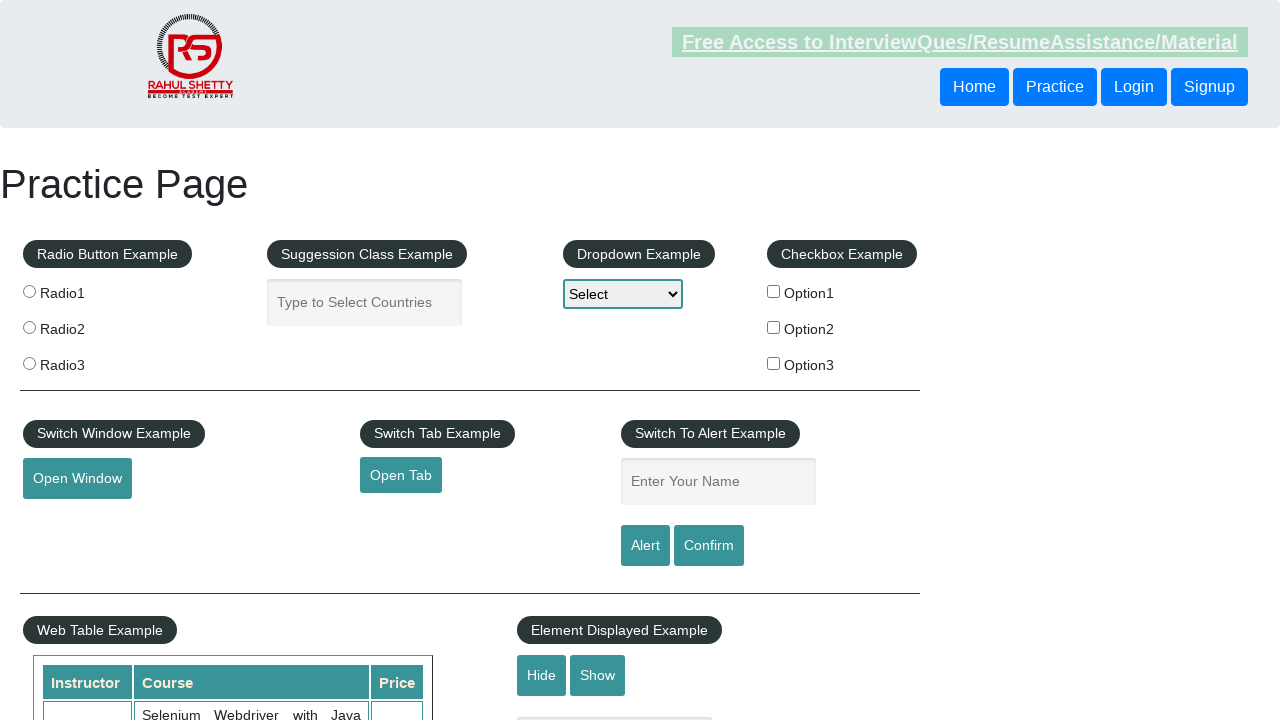

Set up dialog handler to accept alert
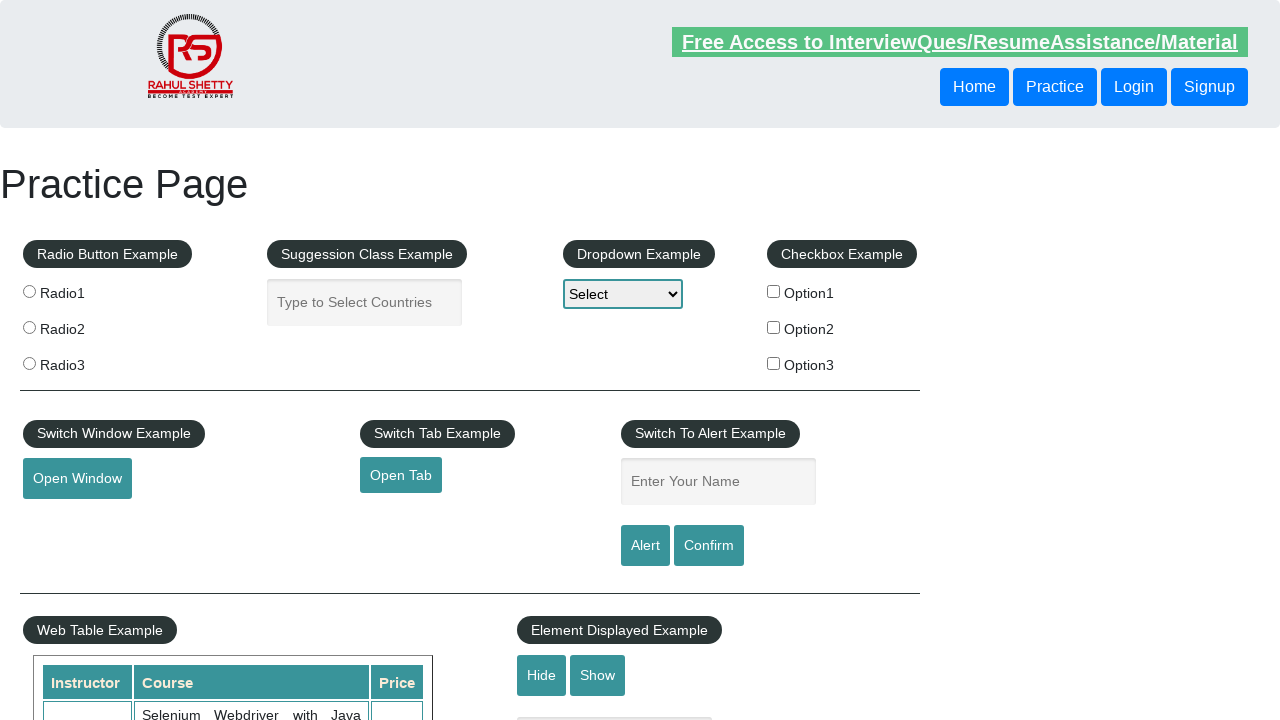

Waited for alert to be processed
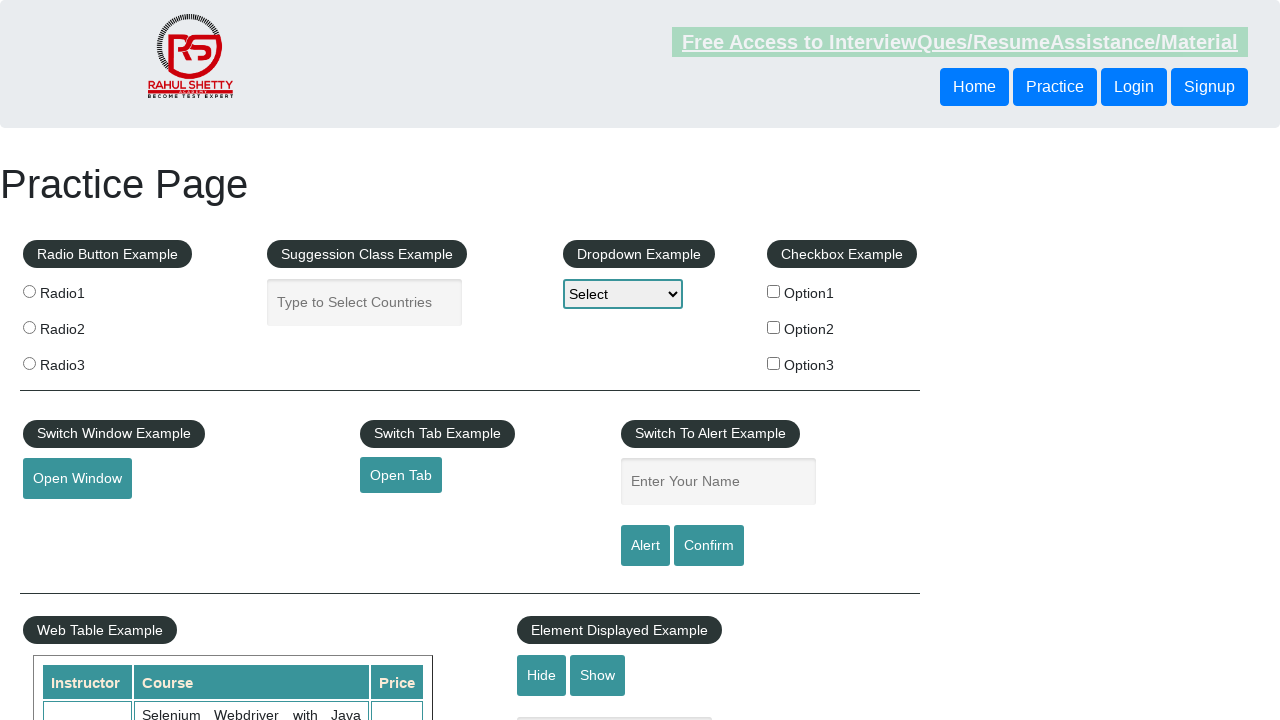

Set up dialog handler to dismiss confirm dialog
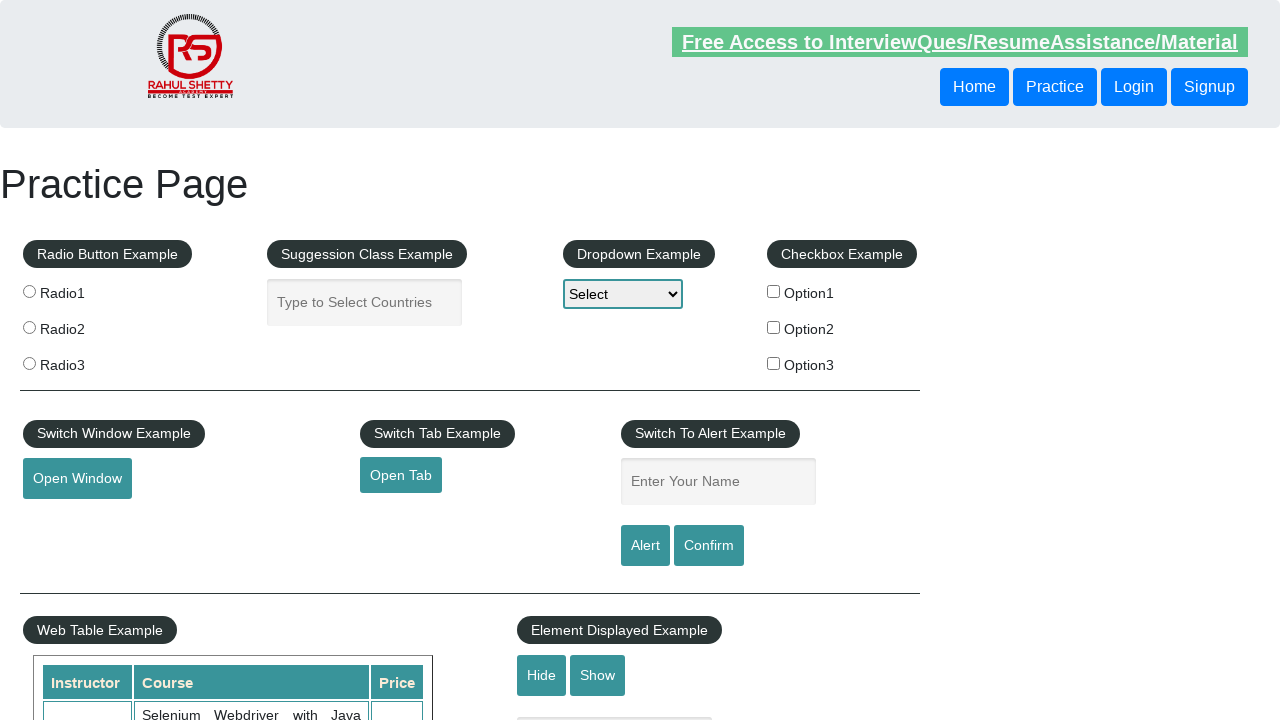

Clicked confirm button to trigger confirm dialog at (709, 546) on #confirmbtn
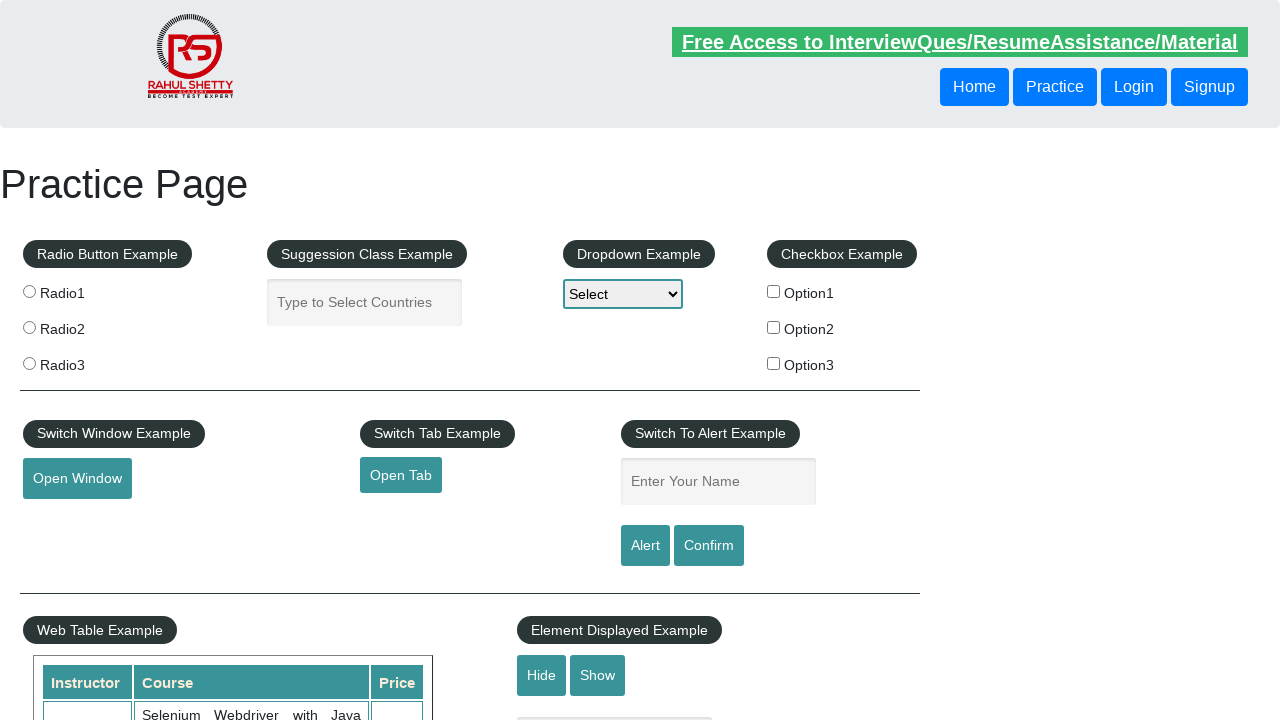

Waited for confirm dialog to be processed
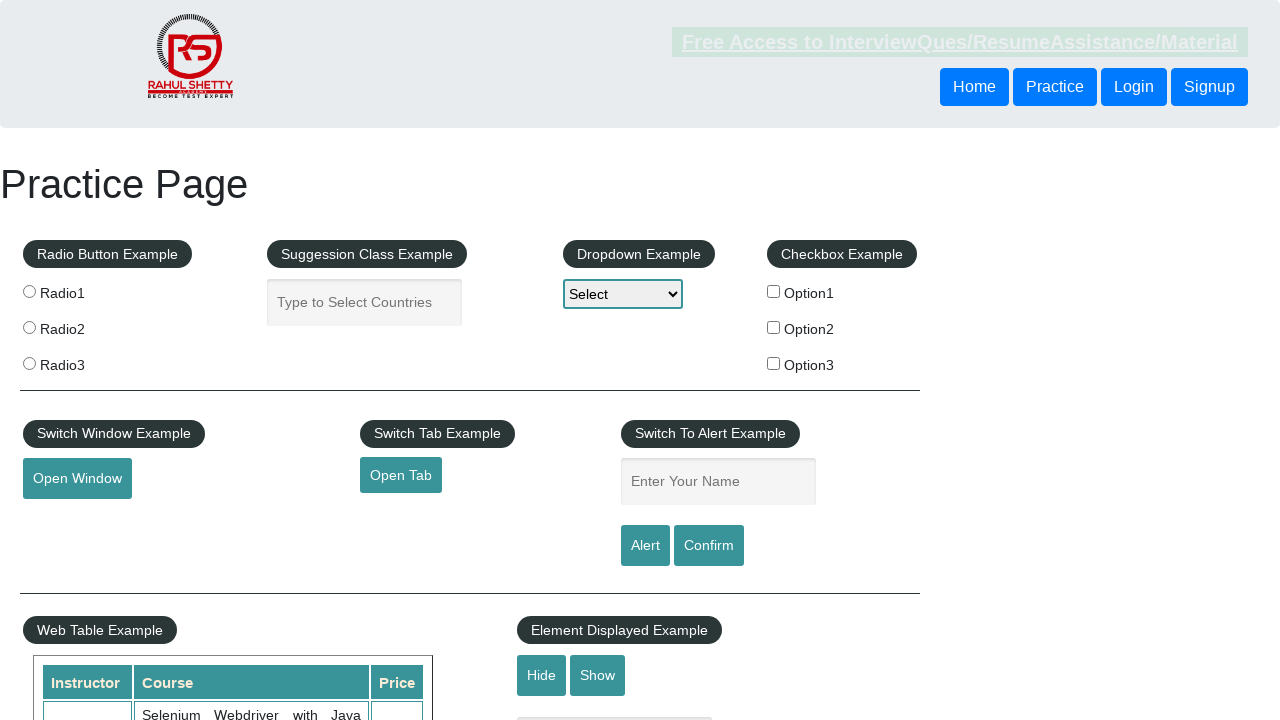

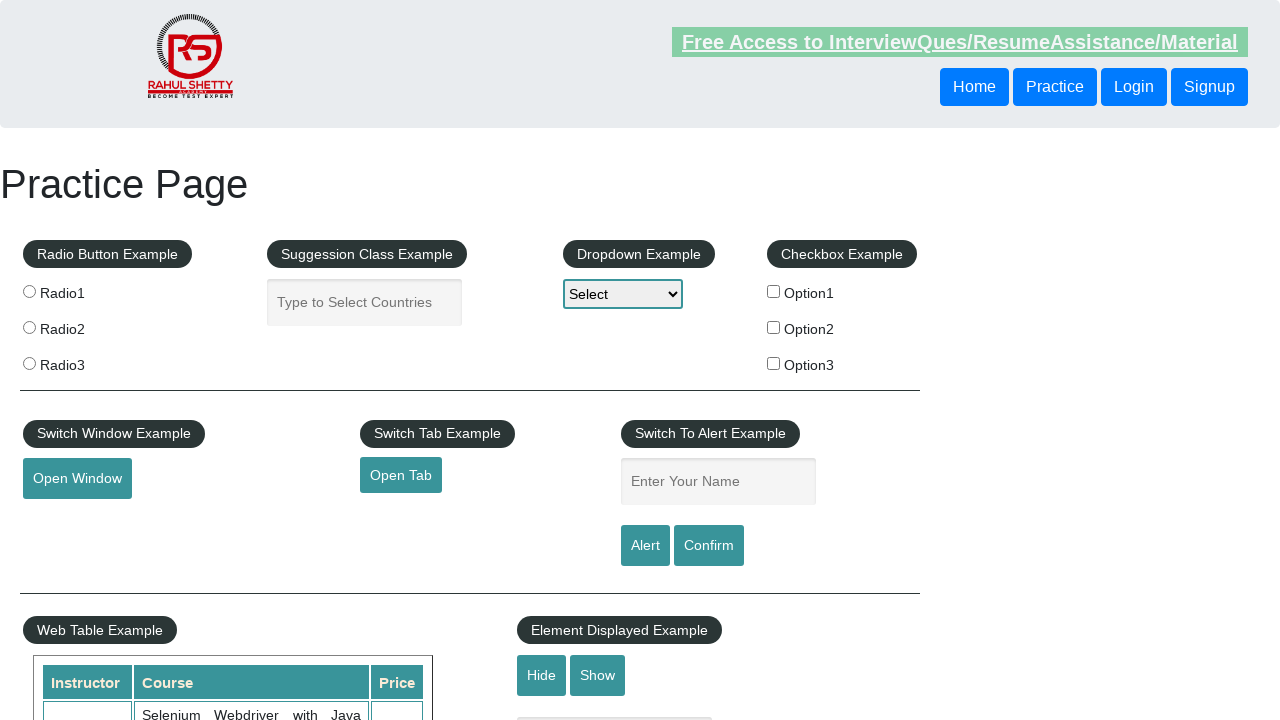